Tests JavaScript alert handling by navigating to the JS Alerts page, triggering an alert, and accepting it

Starting URL: https://the-internet.herokuapp.com/

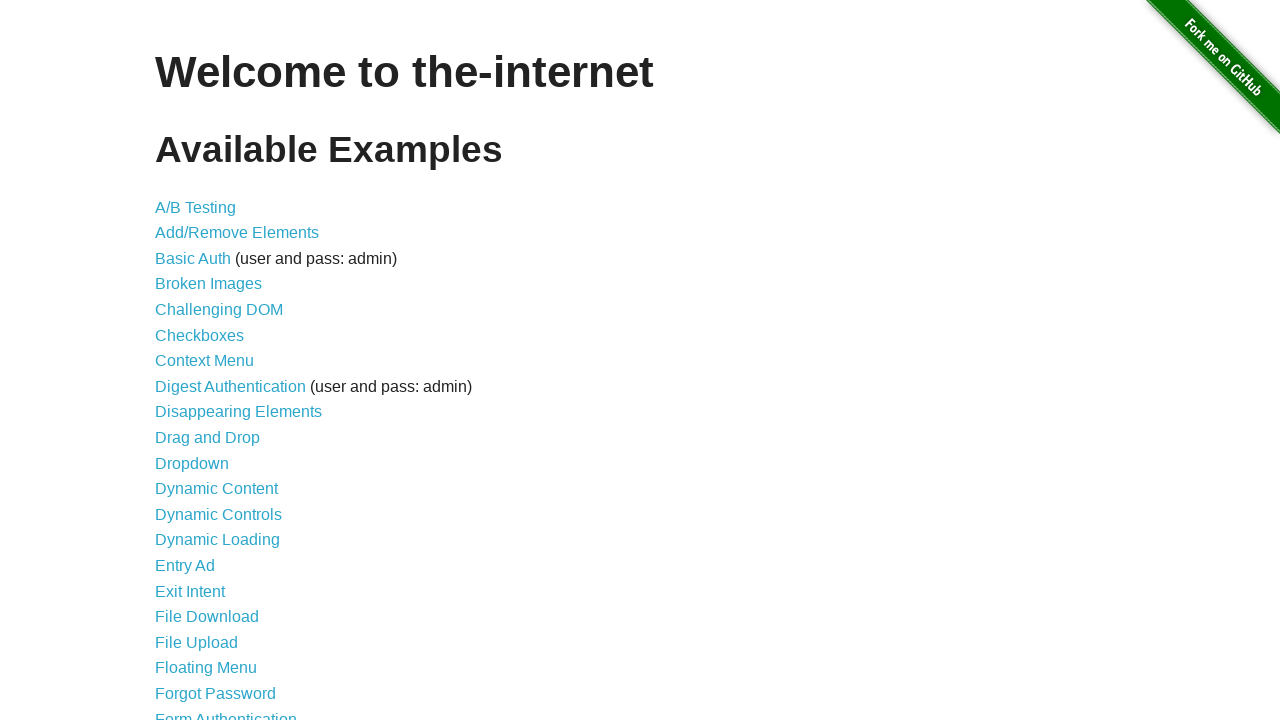

Clicked on JavaScript Alerts link from homepage at (214, 361) on a[href='/javascript_alerts']
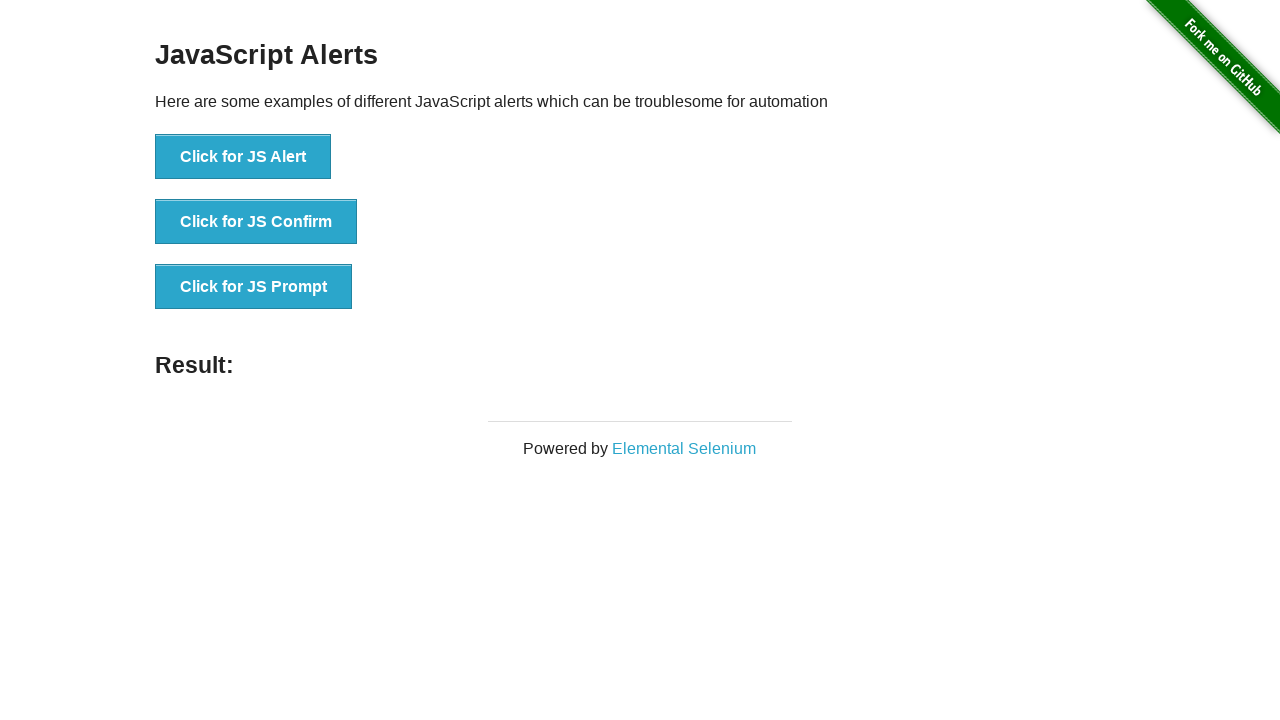

Set up dialog handler to accept alerts
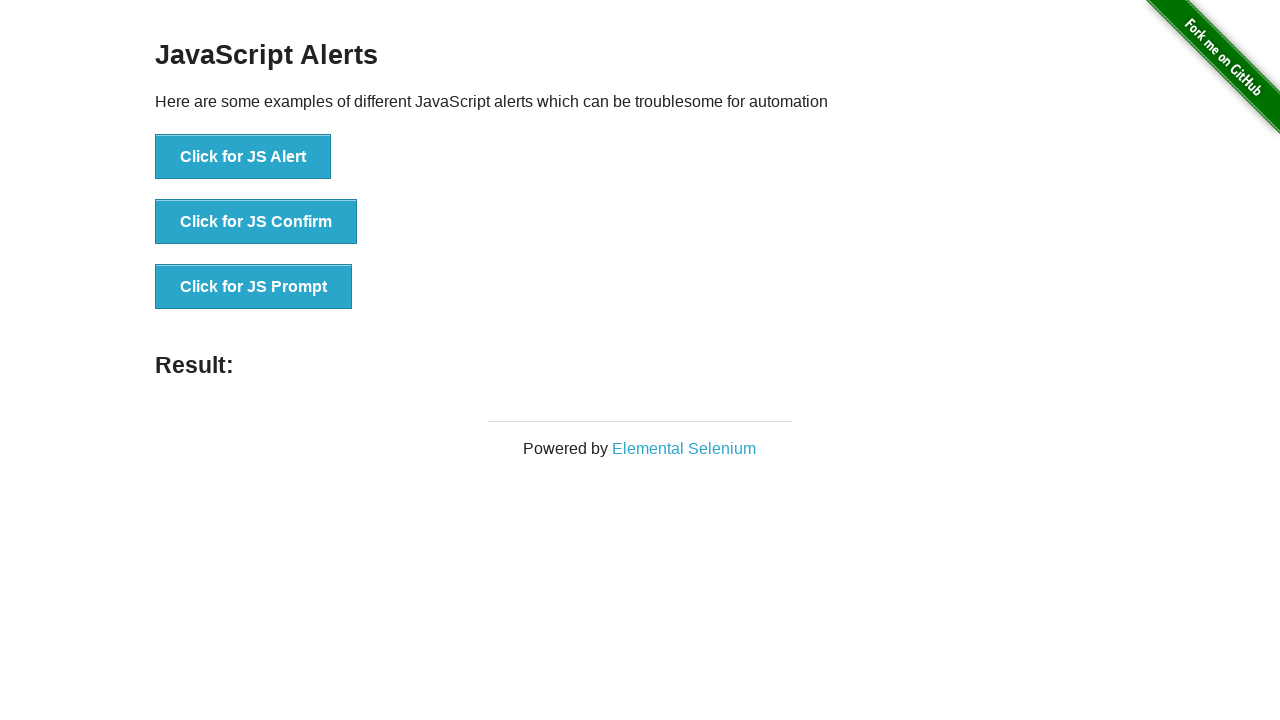

Clicked the JS Alert button to trigger alert at (243, 157) on button[onclick='jsAlert()']
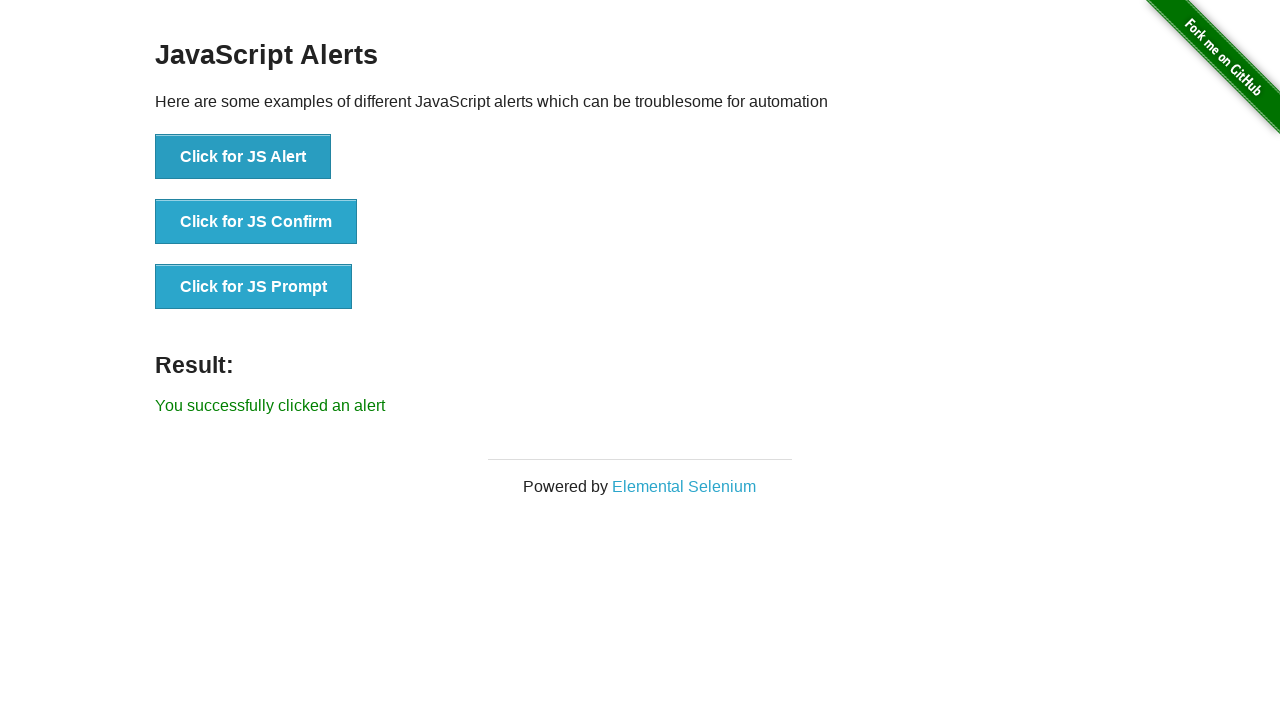

Alert was accepted and result message appeared
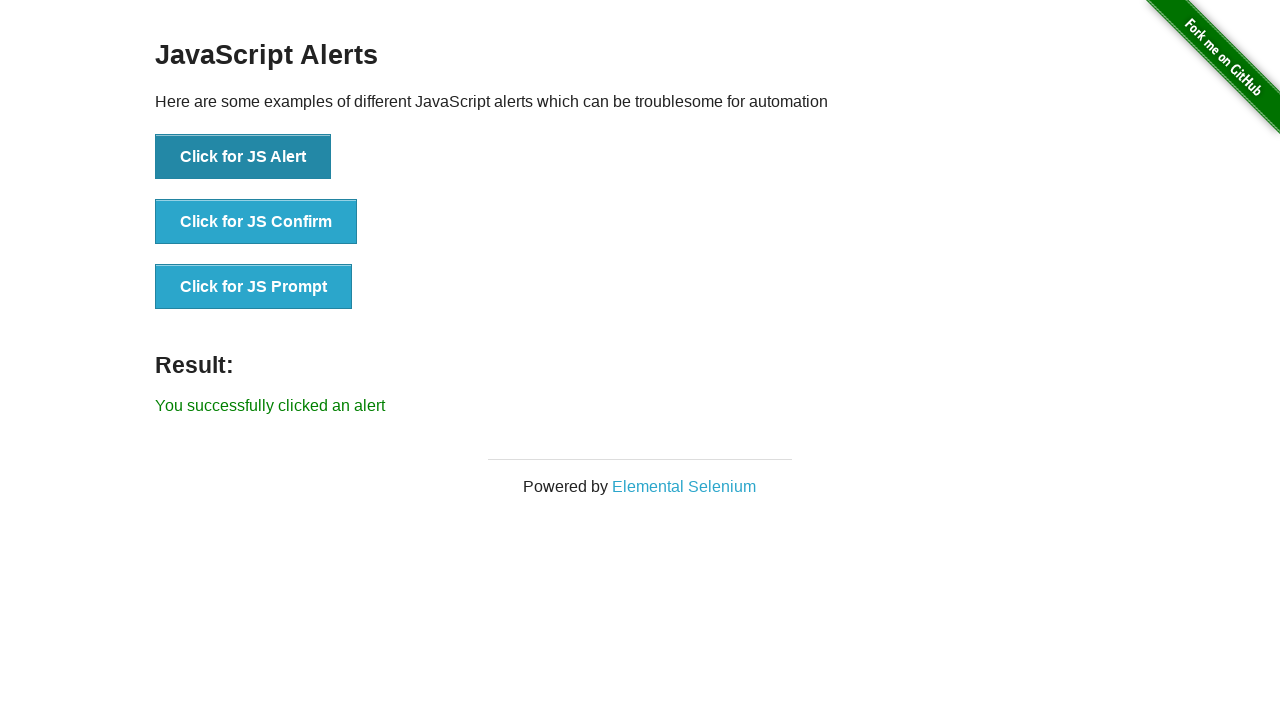

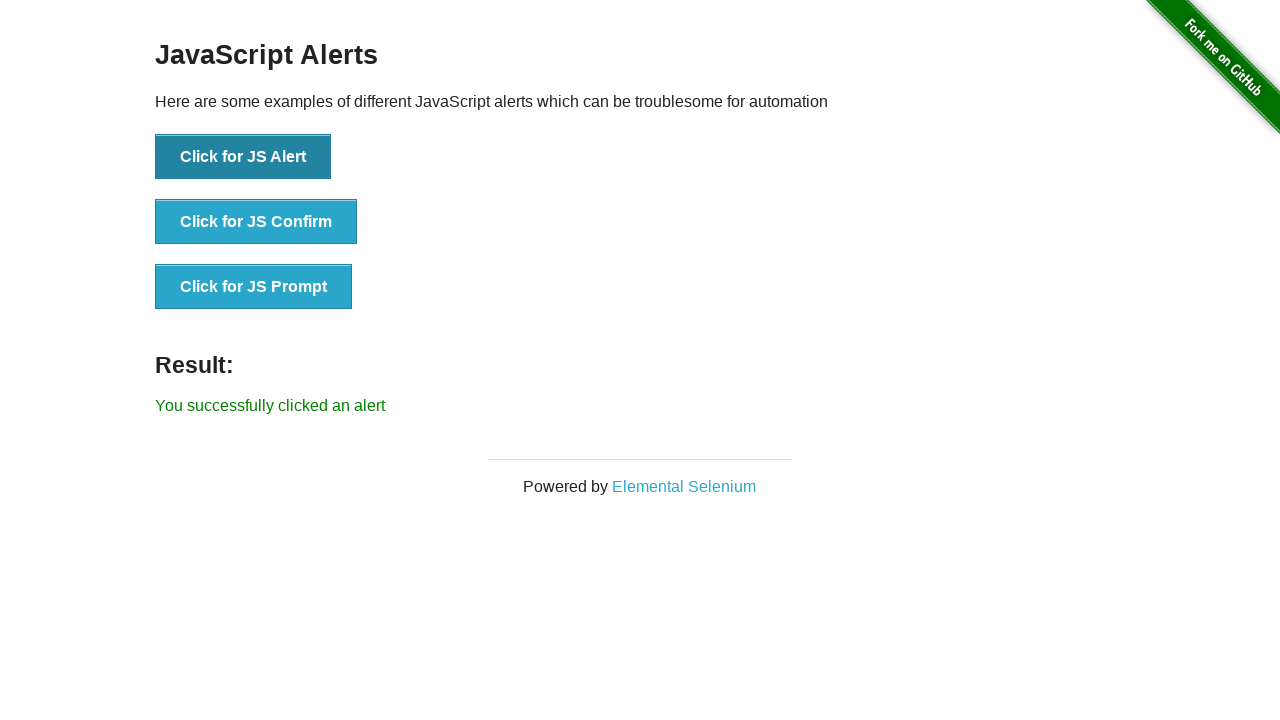